Tests moving a slider to value 40 using keyboard arrow key presses repeatedly until the target value is reached

Starting URL: https://demoqa.com/slider

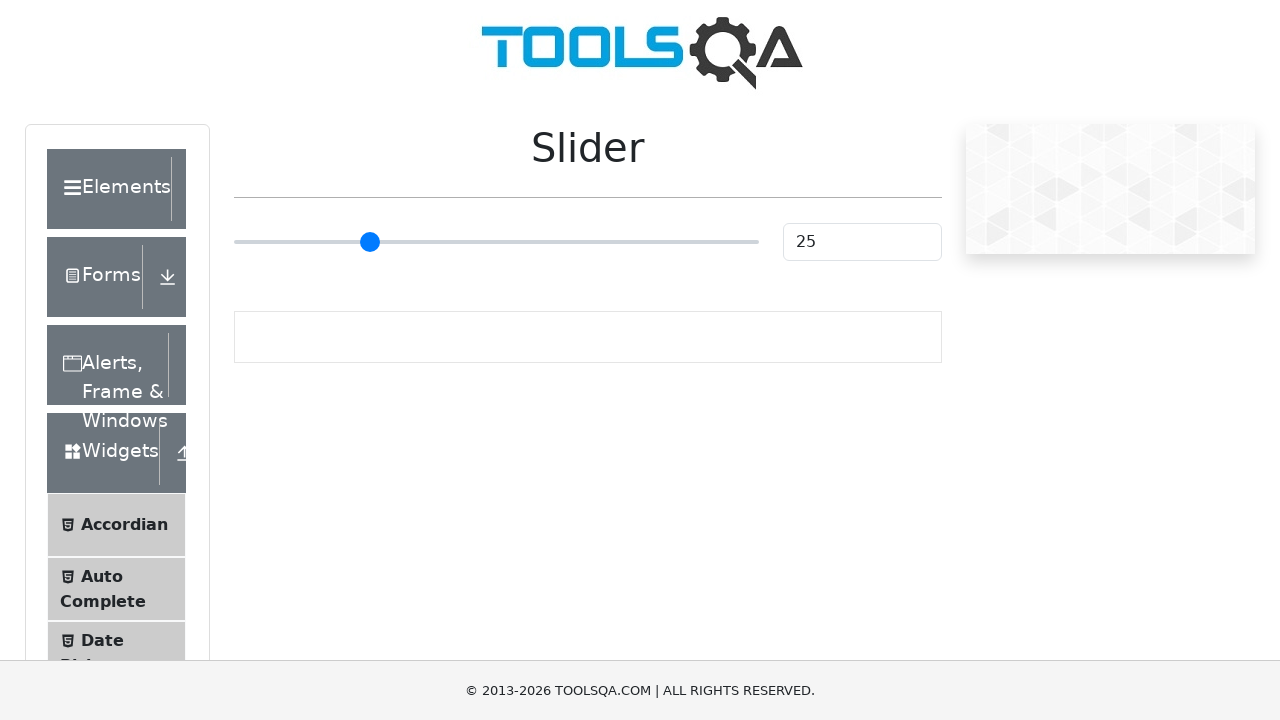

Located the primary range slider element
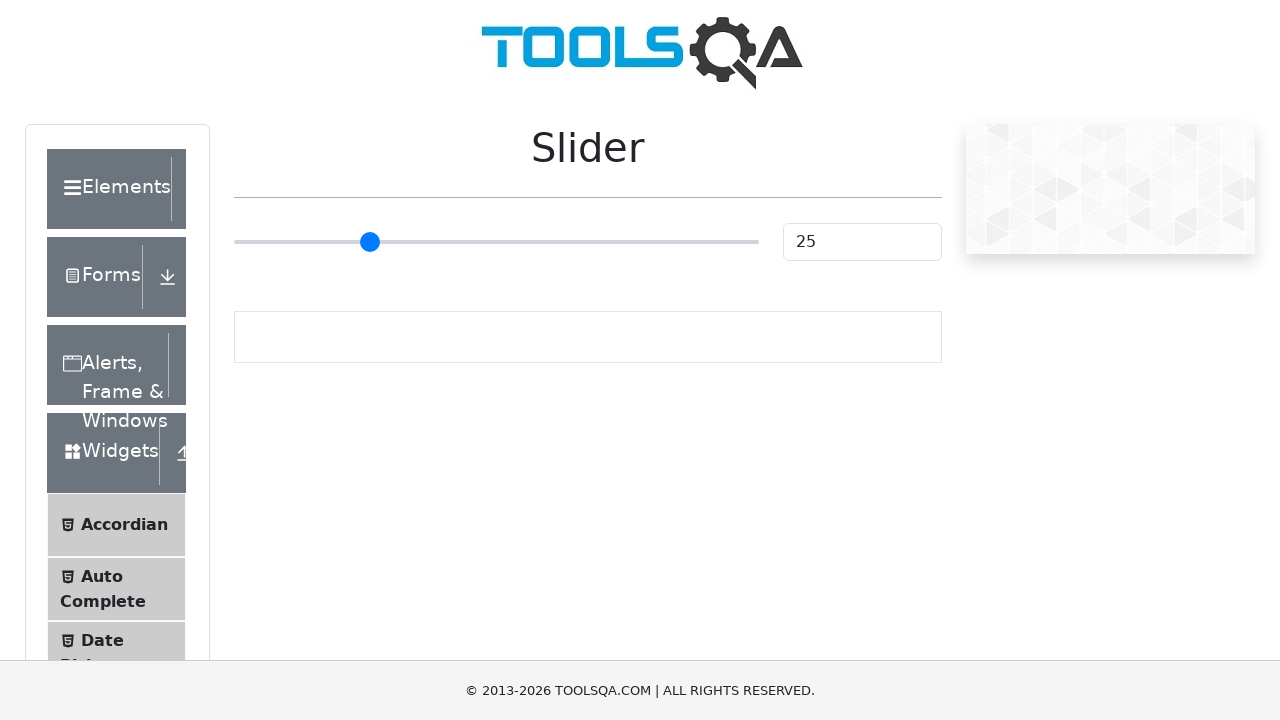

Focused on the slider element on .range-slider--primary
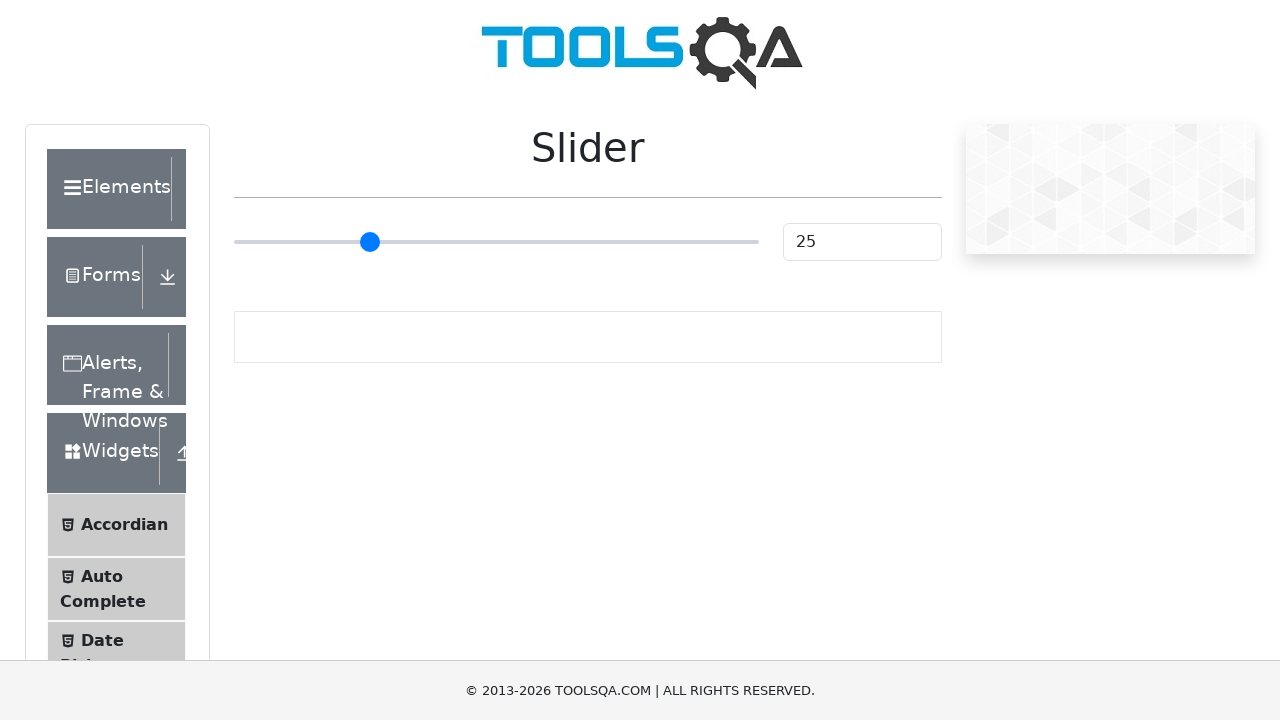

Retrieved slider value: 25
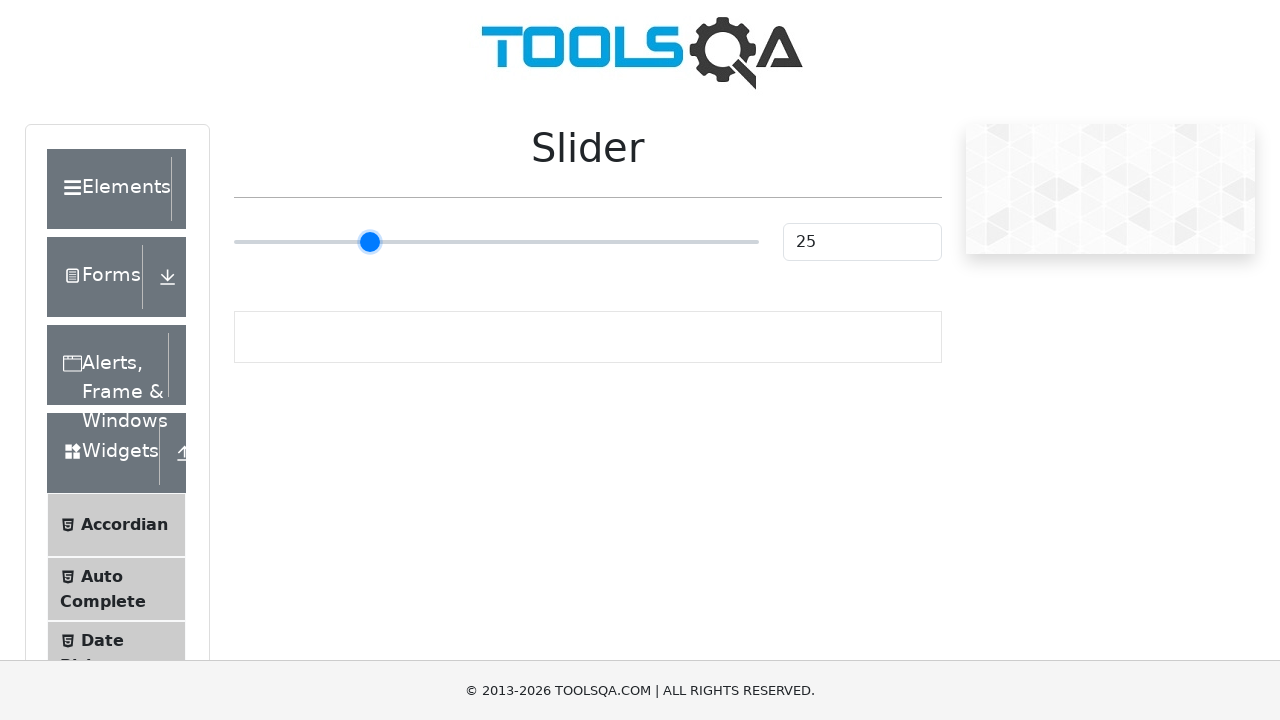

Pressed ArrowRight to move slider towards target value 40 on .range-slider--primary
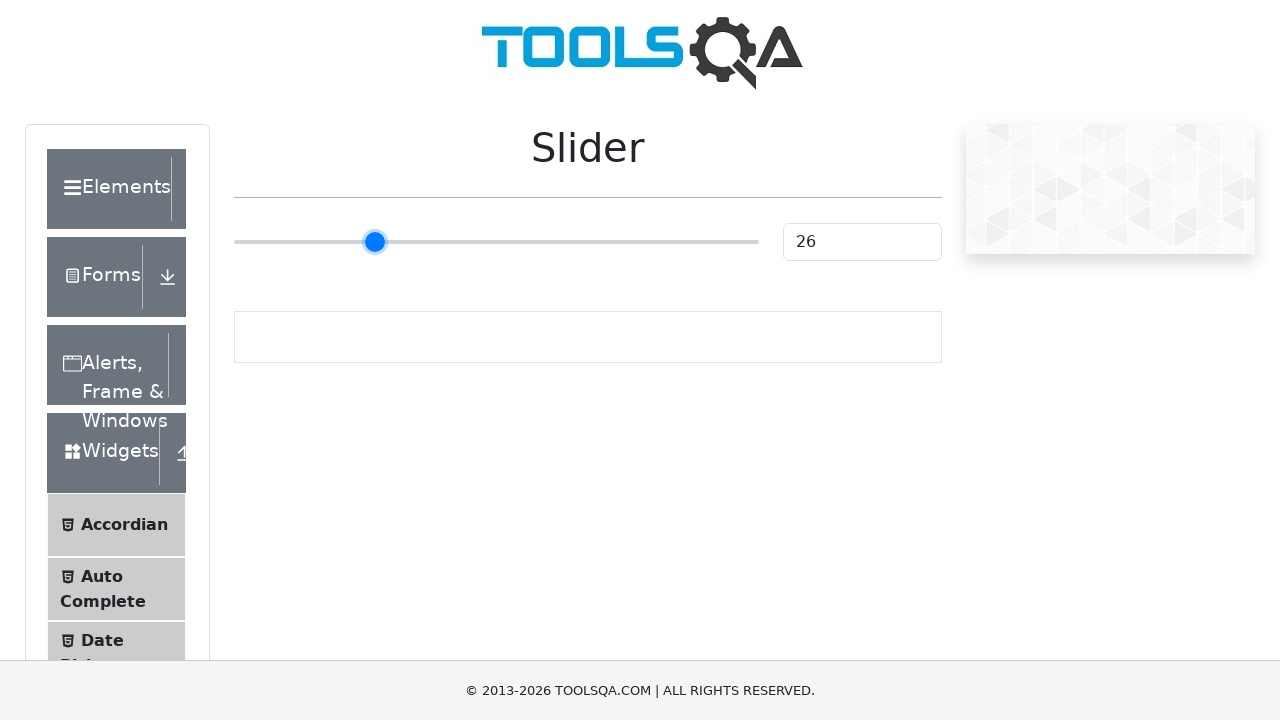

Retrieved slider value: 26
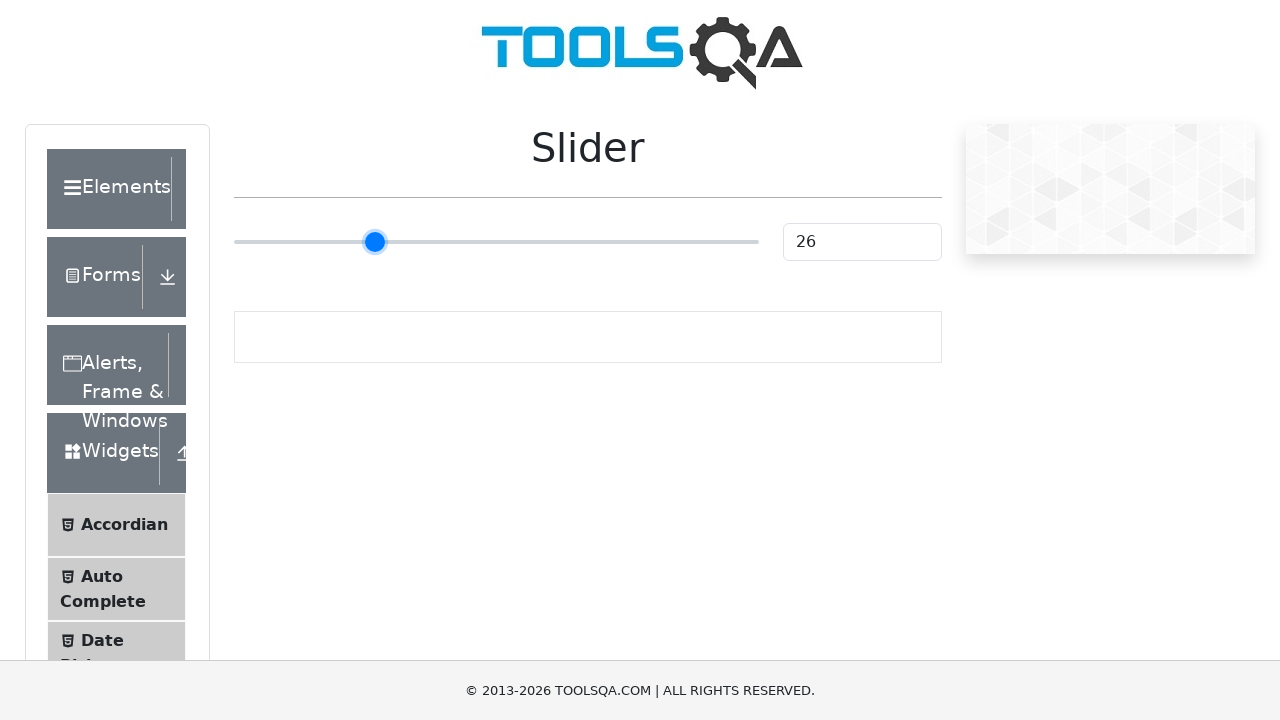

Pressed ArrowRight to move slider towards target value 40 on .range-slider--primary
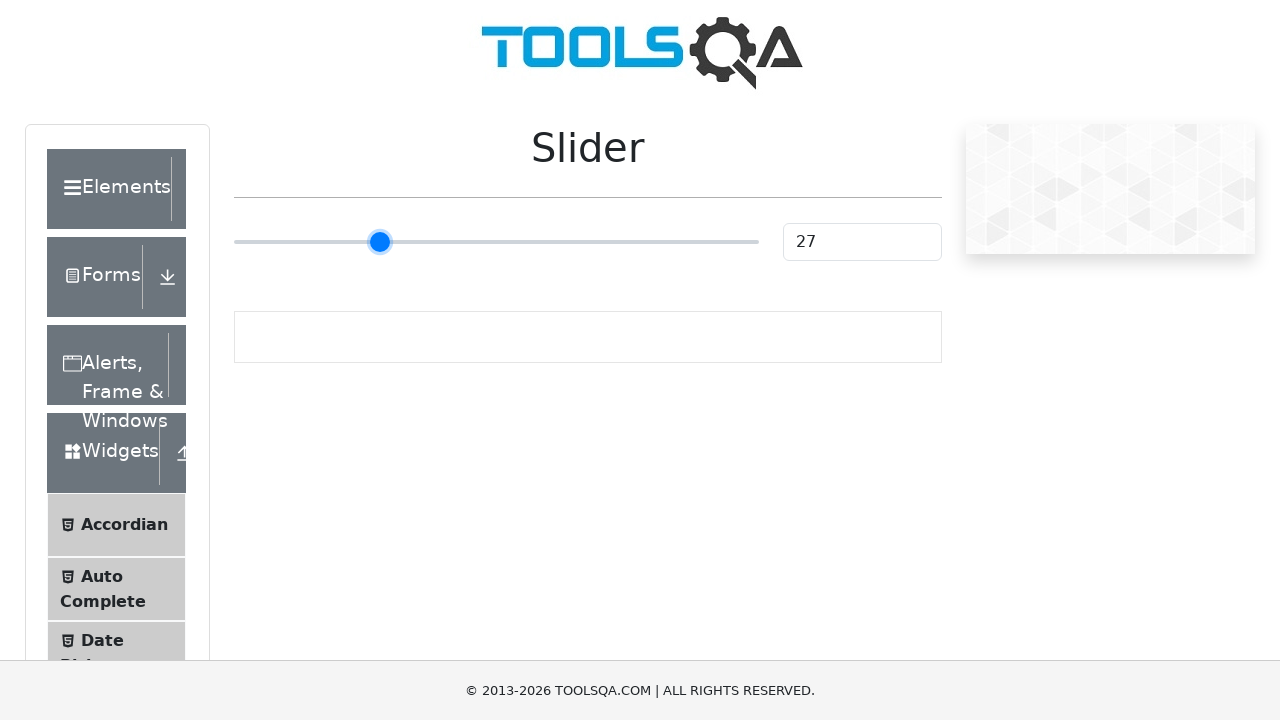

Retrieved slider value: 27
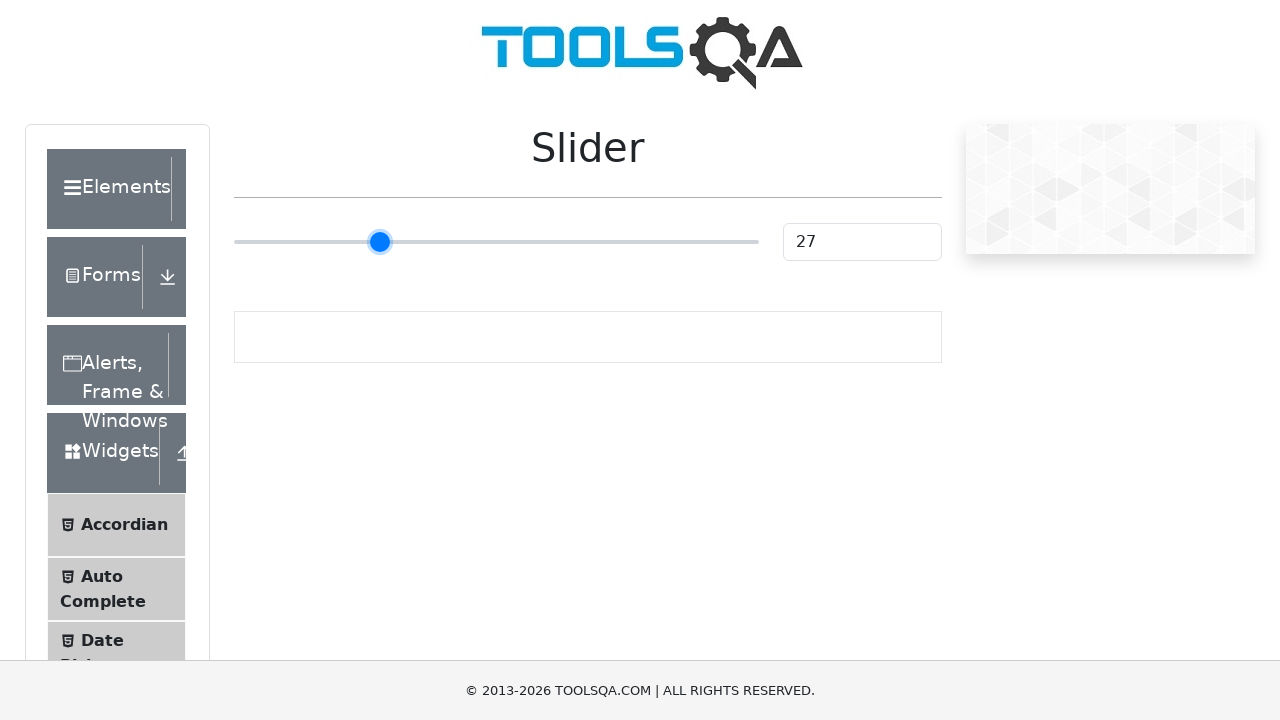

Pressed ArrowRight to move slider towards target value 40 on .range-slider--primary
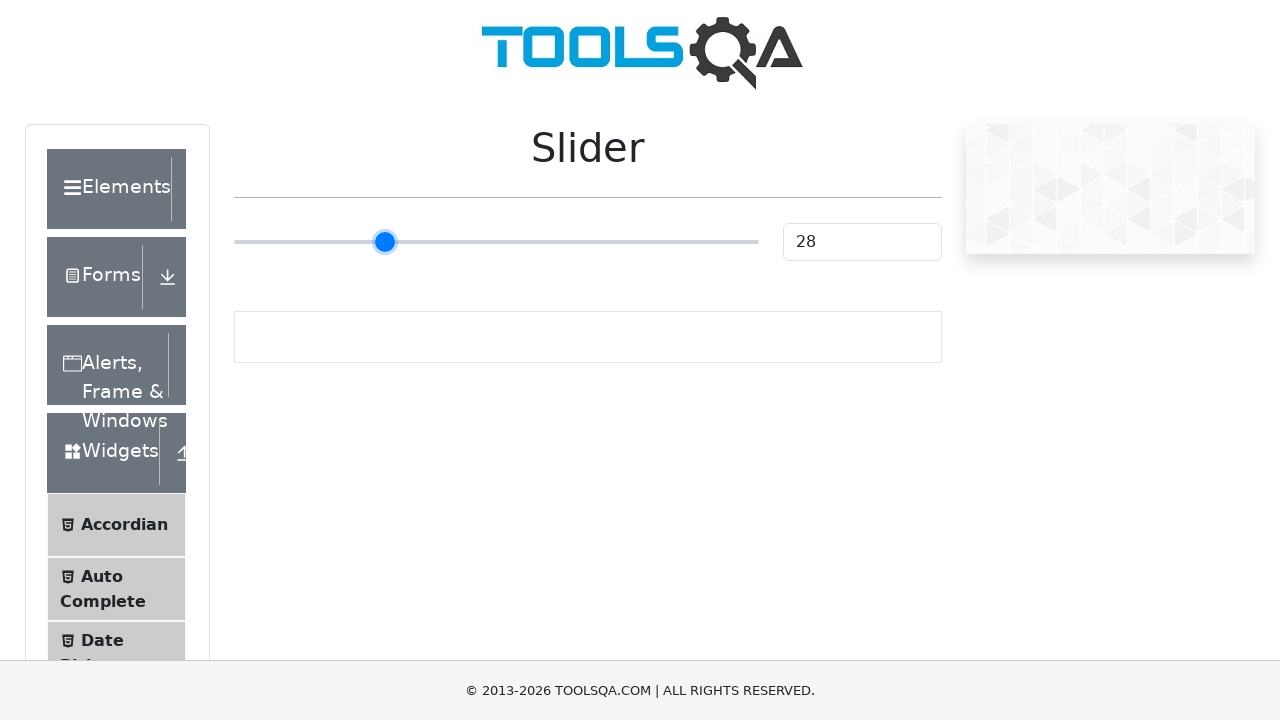

Retrieved slider value: 28
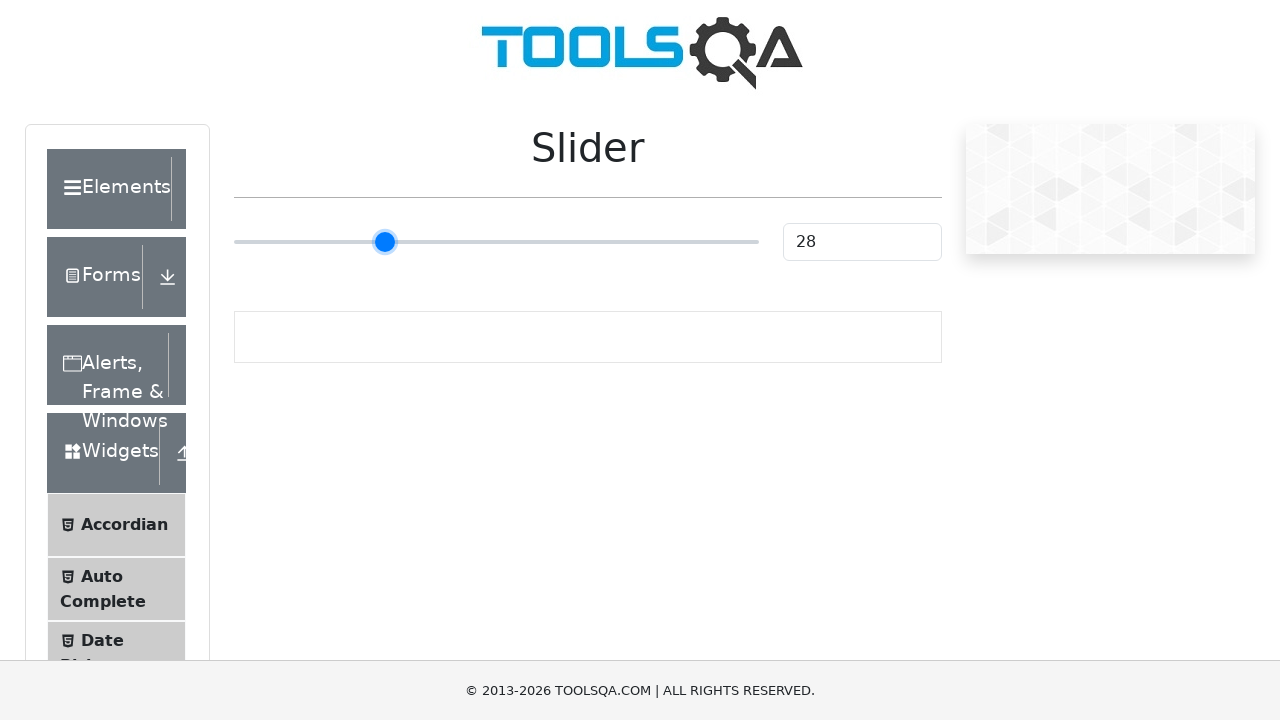

Pressed ArrowRight to move slider towards target value 40 on .range-slider--primary
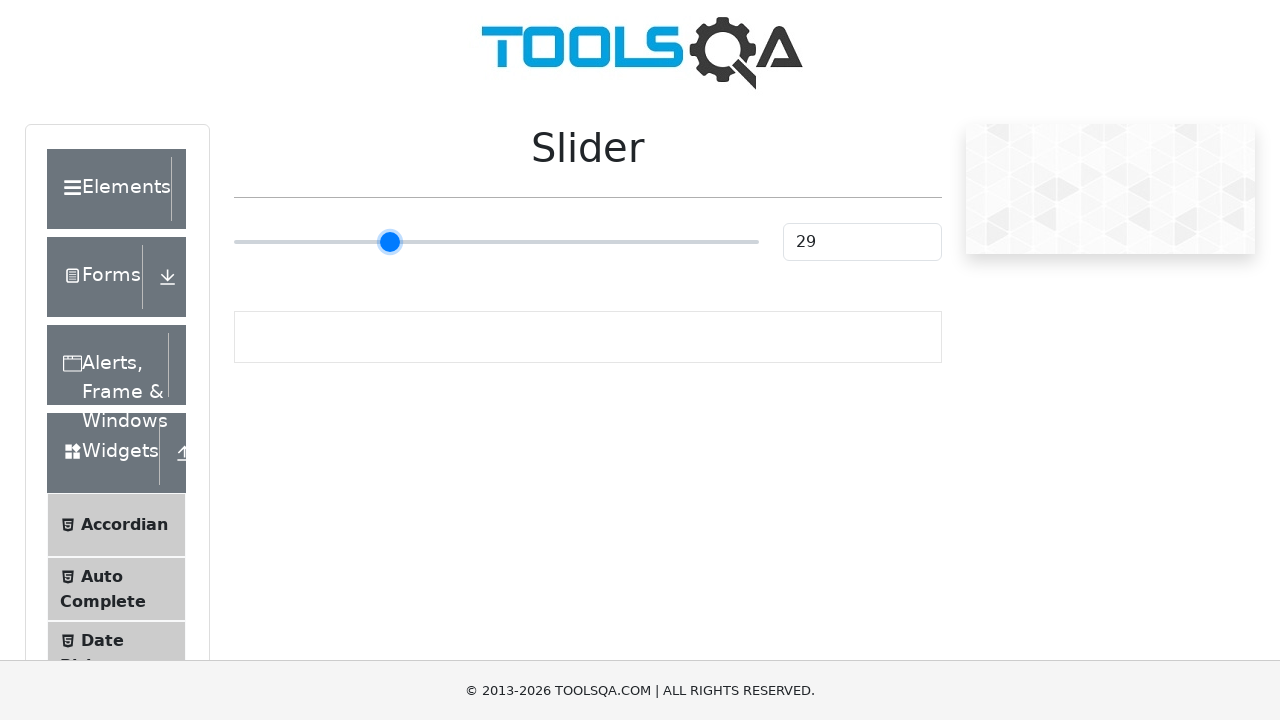

Retrieved slider value: 29
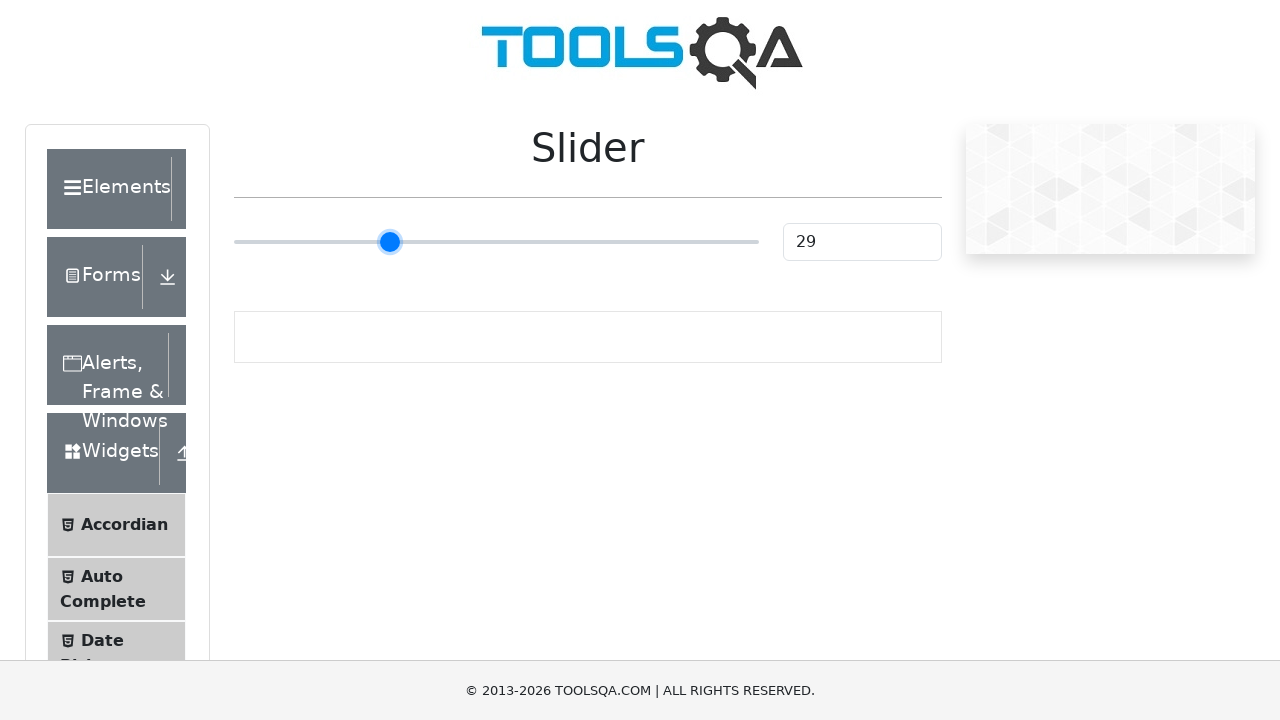

Pressed ArrowRight to move slider towards target value 40 on .range-slider--primary
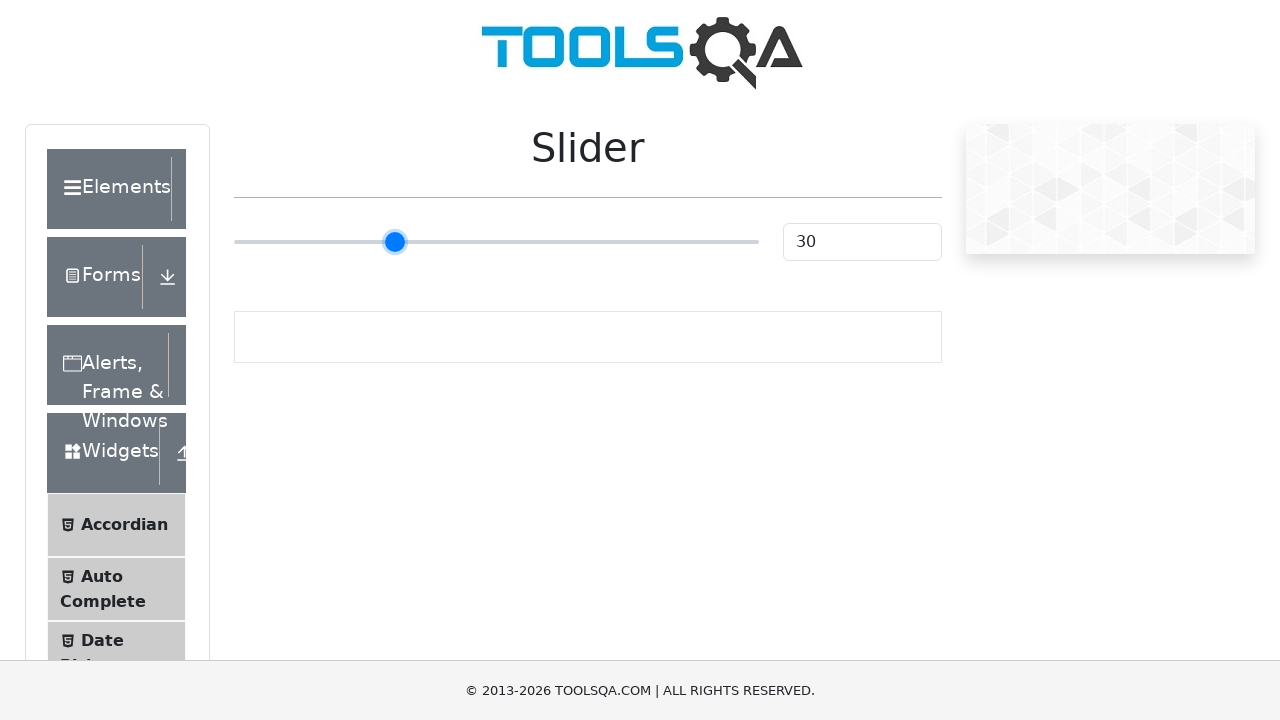

Retrieved slider value: 30
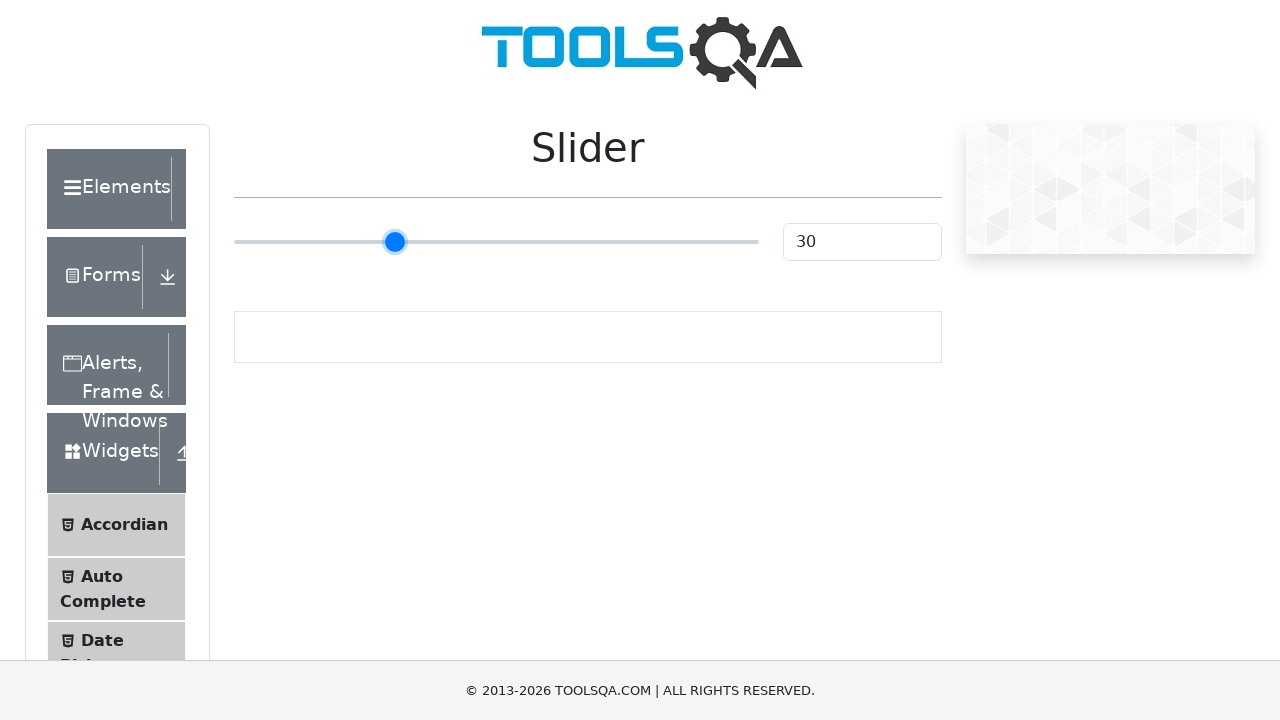

Pressed ArrowRight to move slider towards target value 40 on .range-slider--primary
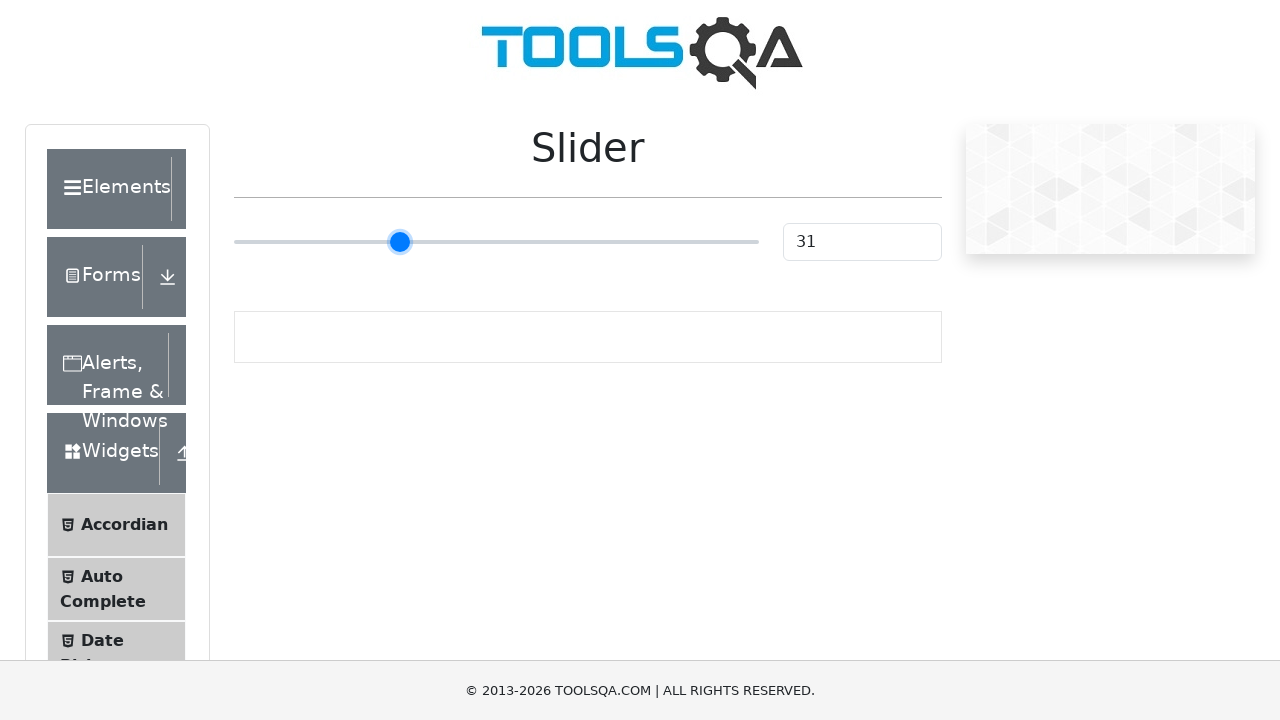

Retrieved slider value: 31
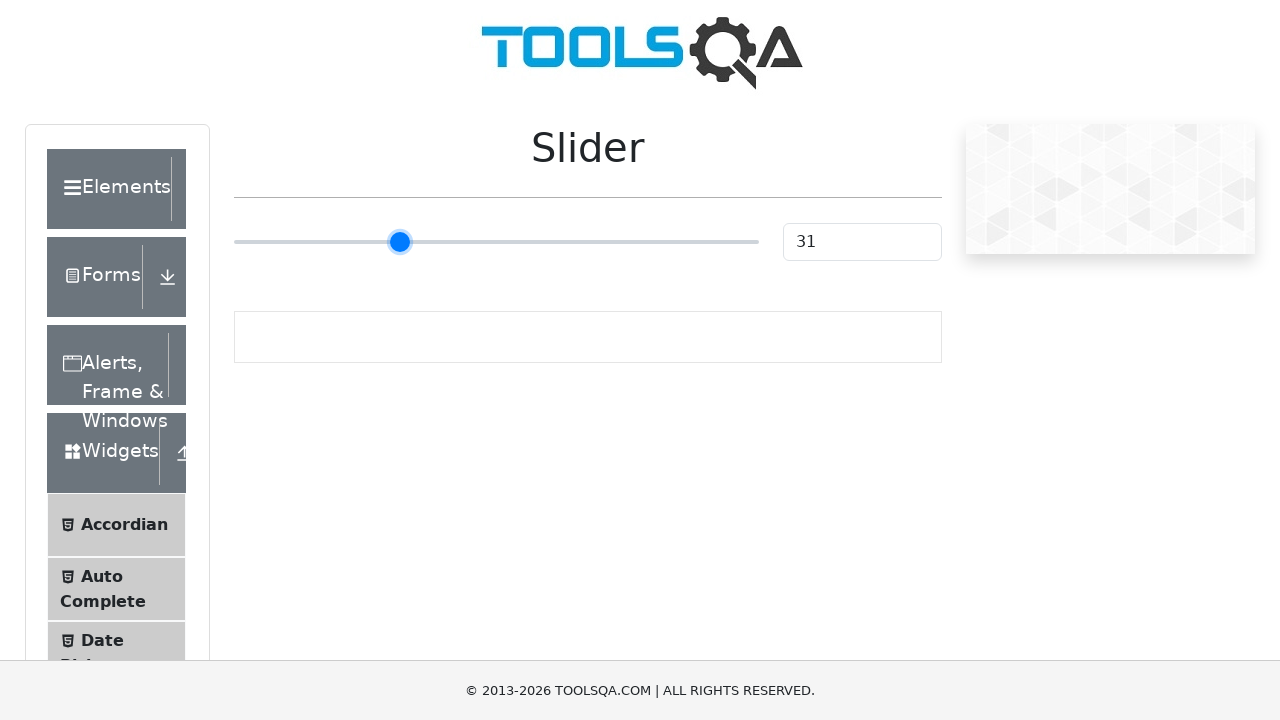

Pressed ArrowRight to move slider towards target value 40 on .range-slider--primary
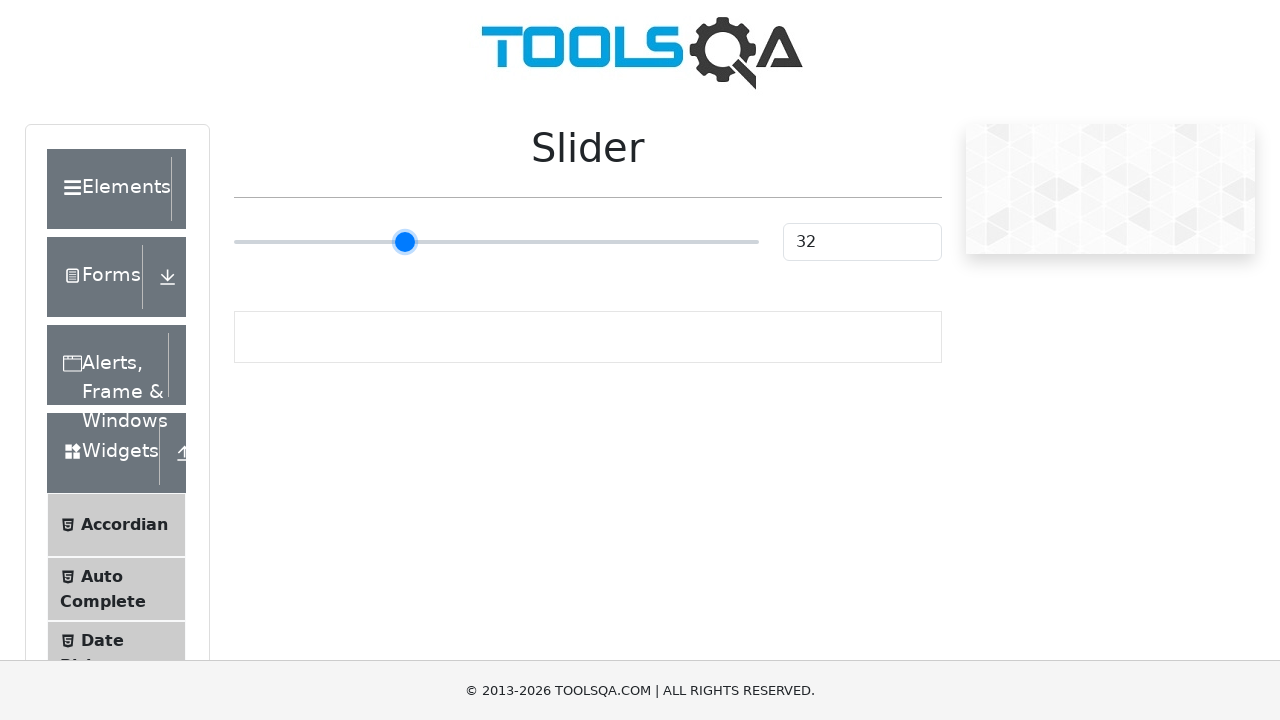

Retrieved slider value: 32
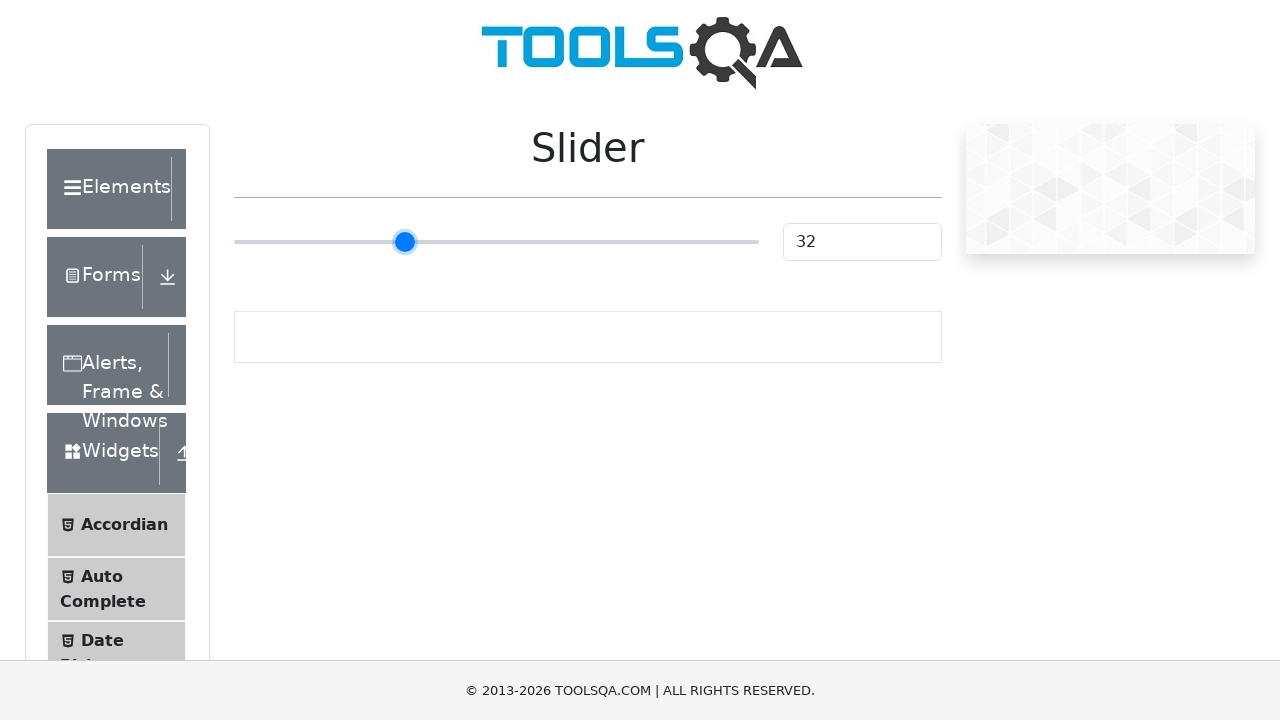

Pressed ArrowRight to move slider towards target value 40 on .range-slider--primary
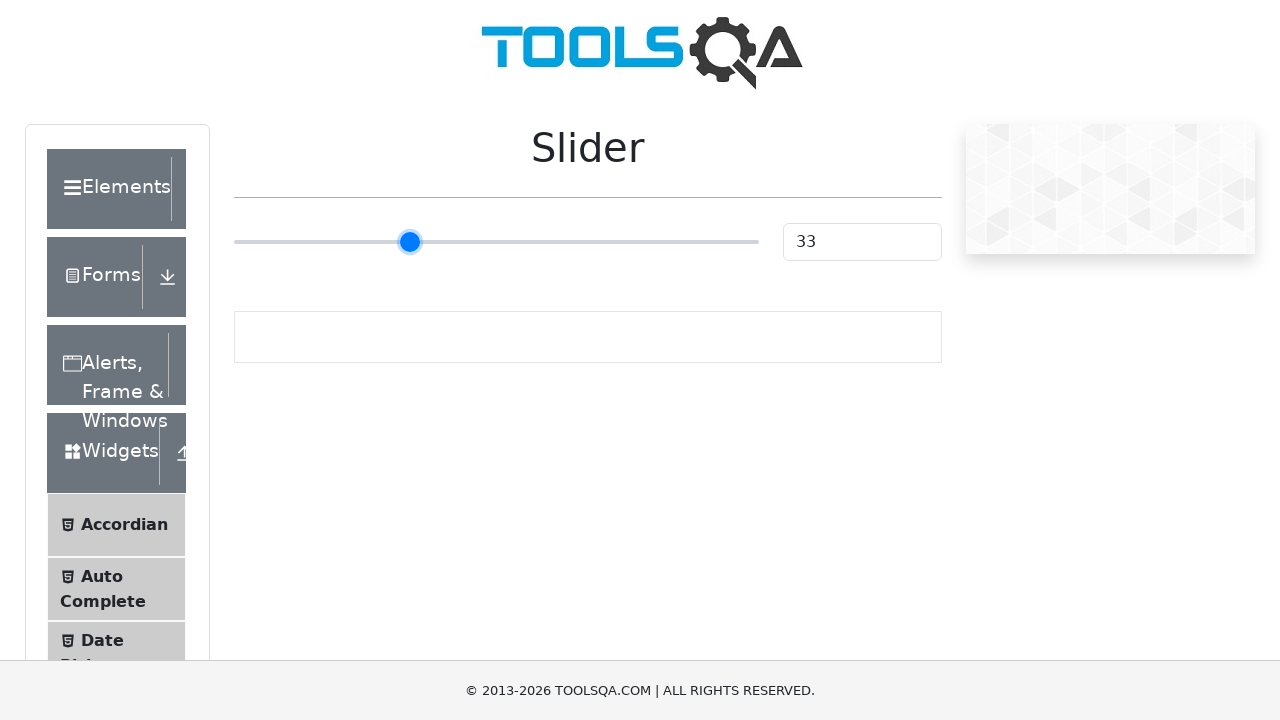

Retrieved slider value: 33
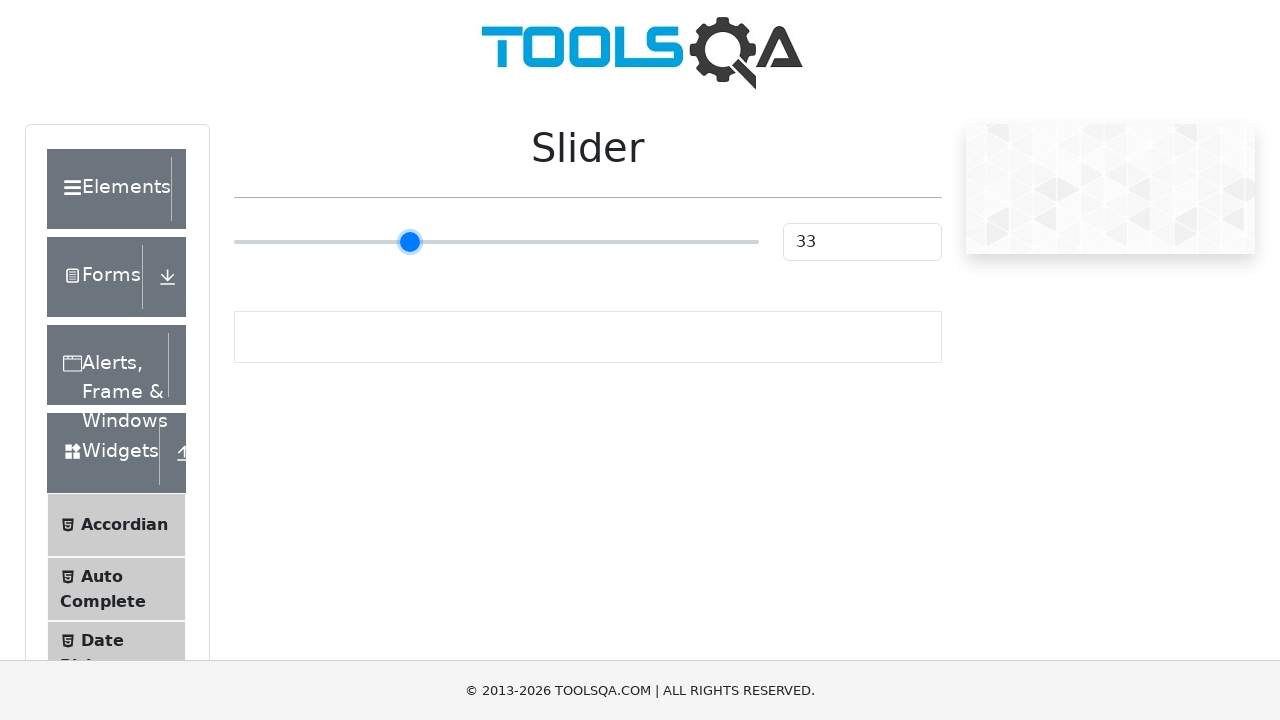

Pressed ArrowRight to move slider towards target value 40 on .range-slider--primary
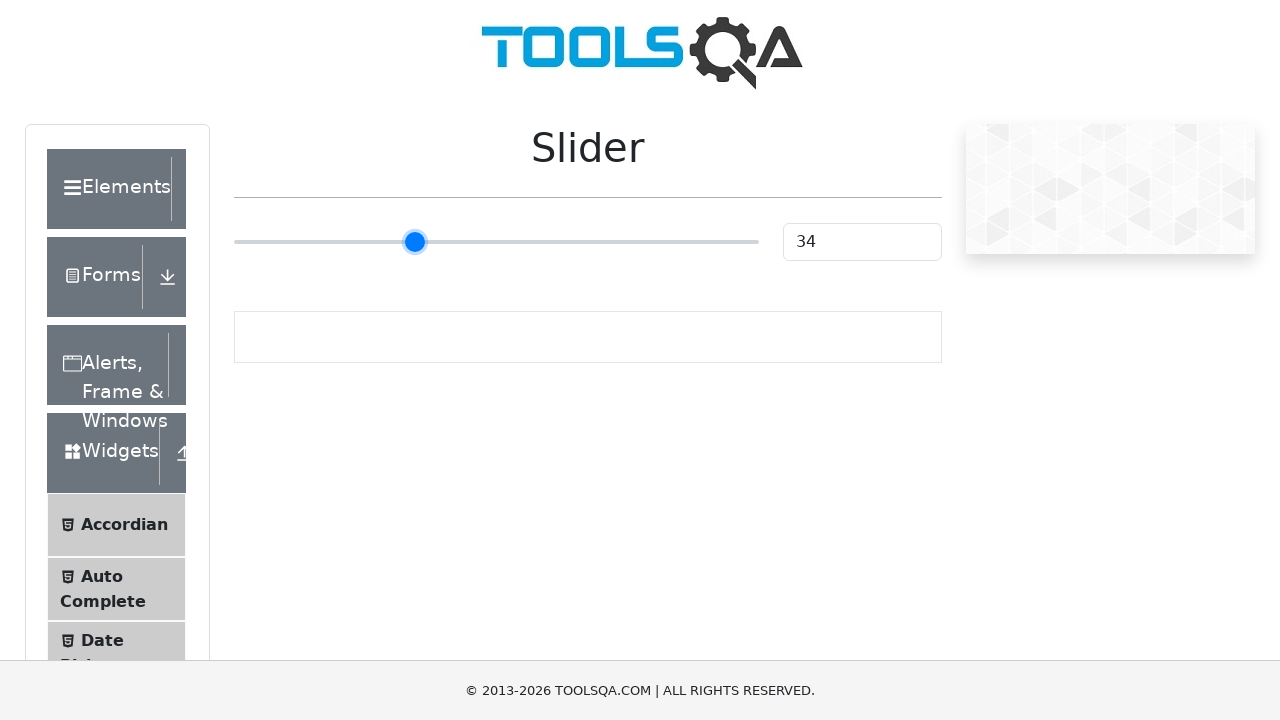

Retrieved slider value: 34
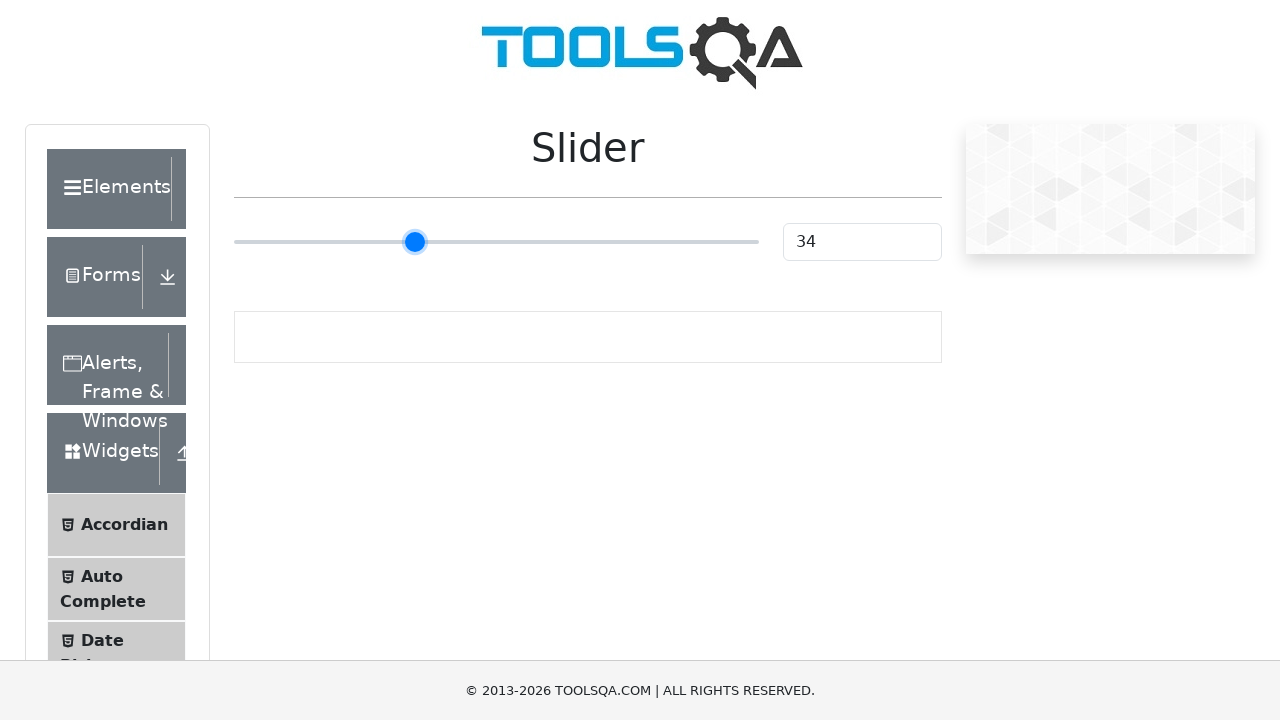

Pressed ArrowRight to move slider towards target value 40 on .range-slider--primary
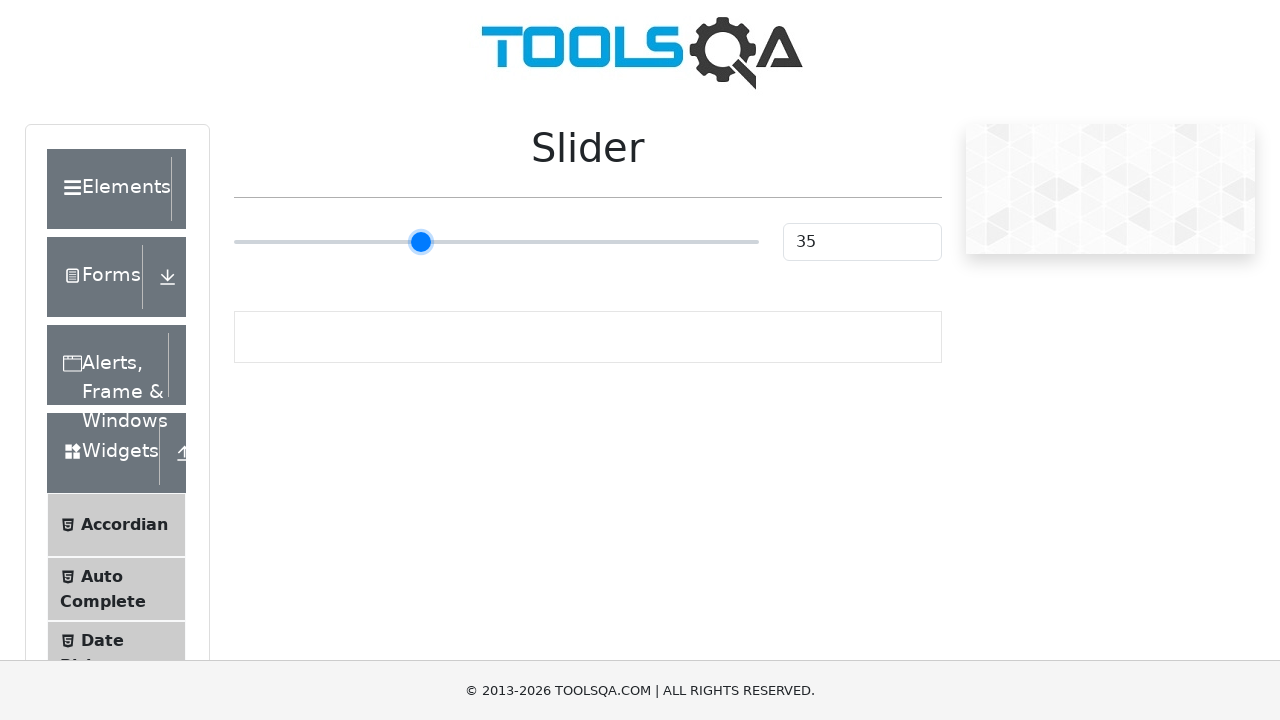

Retrieved slider value: 35
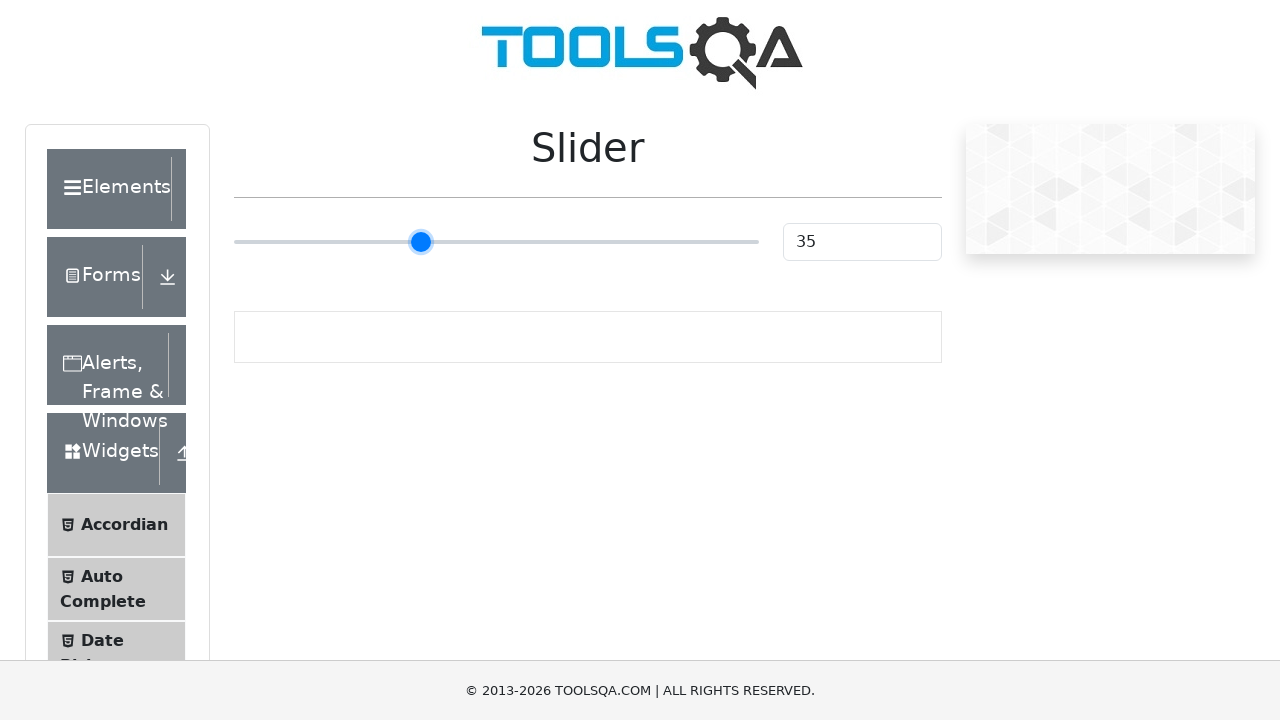

Pressed ArrowRight to move slider towards target value 40 on .range-slider--primary
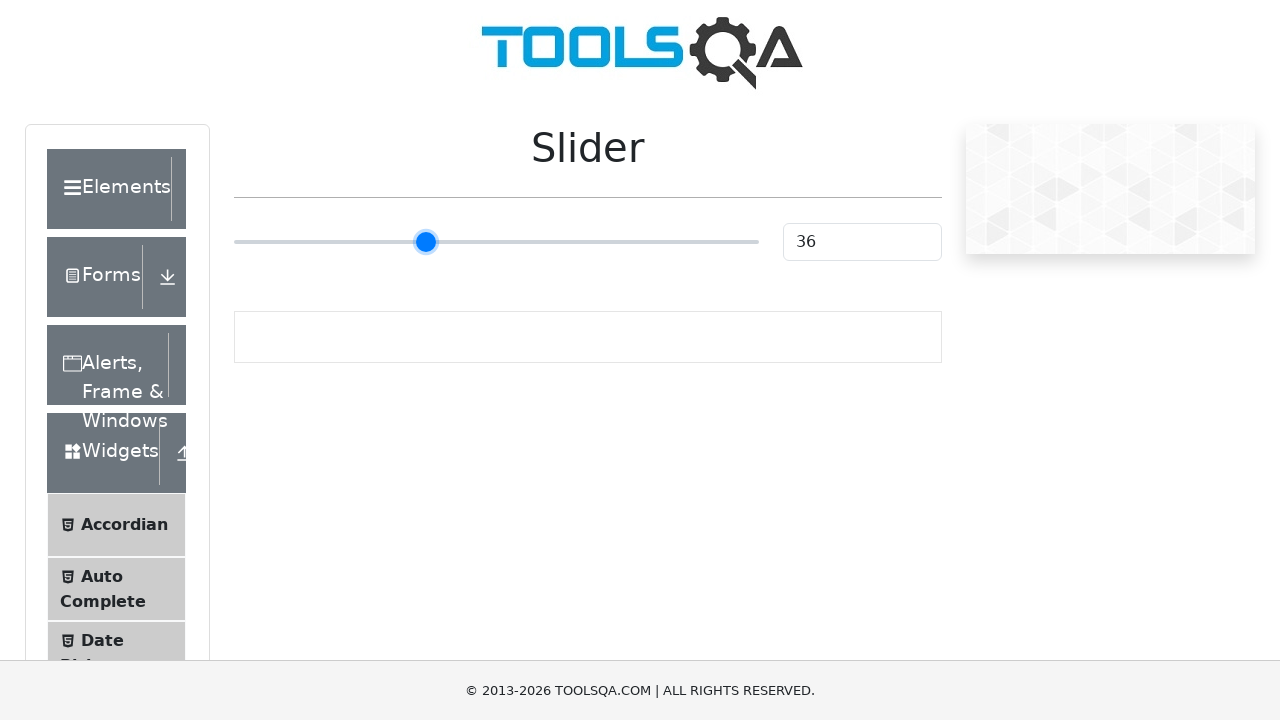

Retrieved slider value: 36
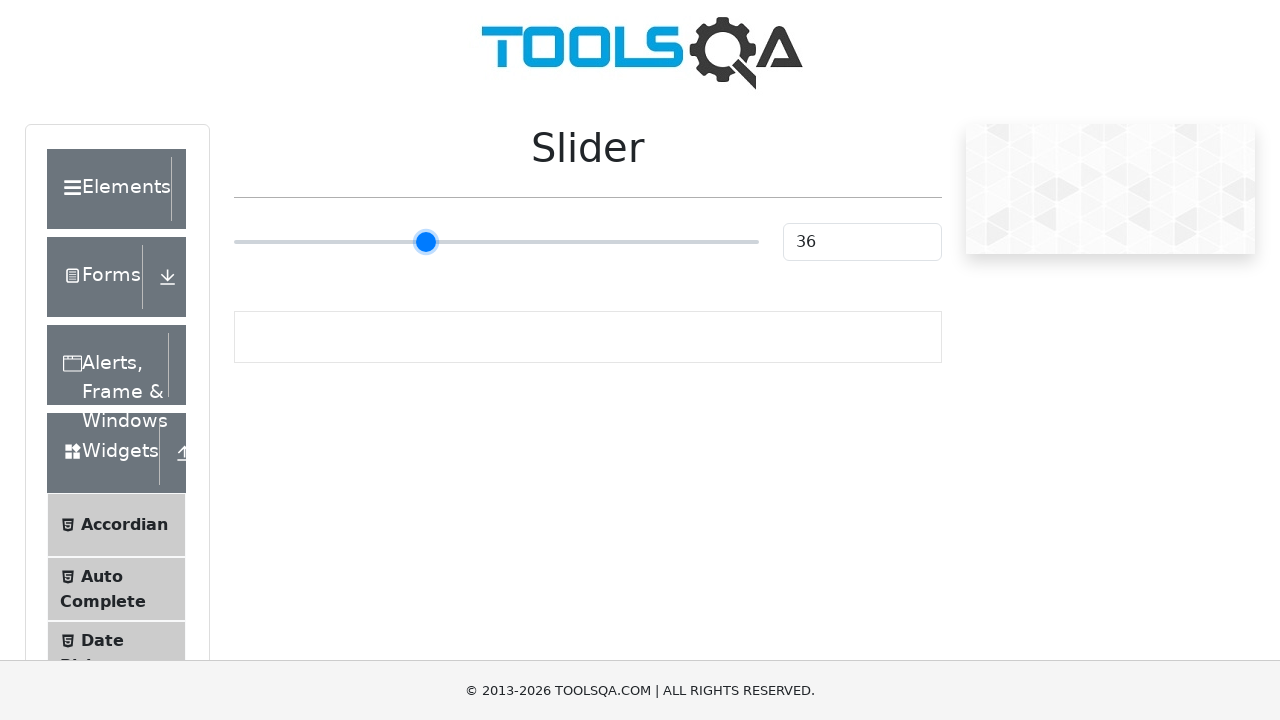

Pressed ArrowRight to move slider towards target value 40 on .range-slider--primary
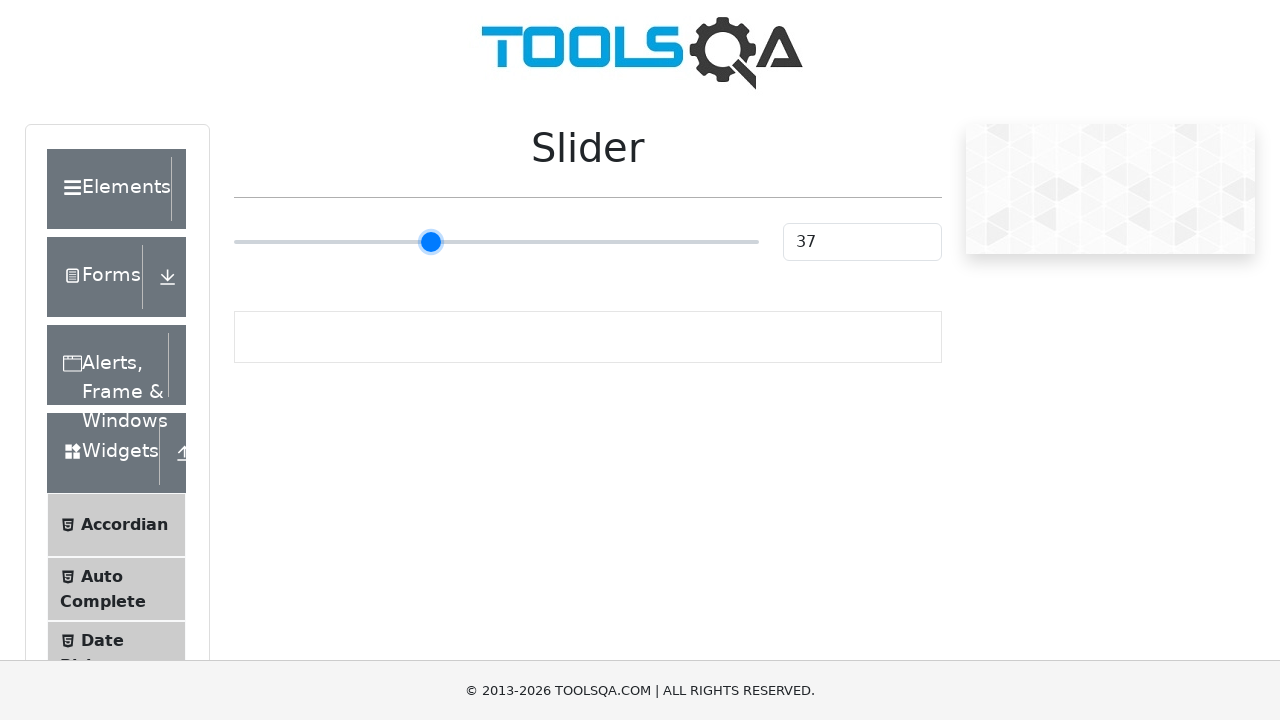

Retrieved slider value: 37
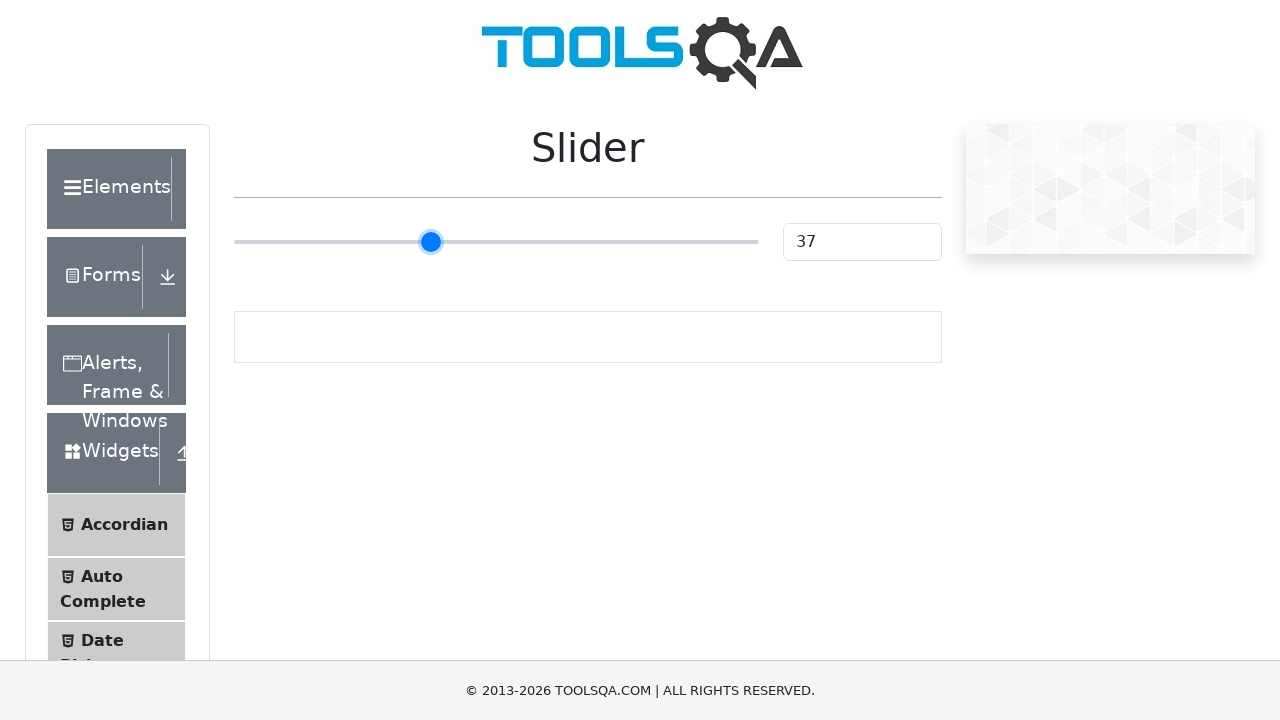

Pressed ArrowRight to move slider towards target value 40 on .range-slider--primary
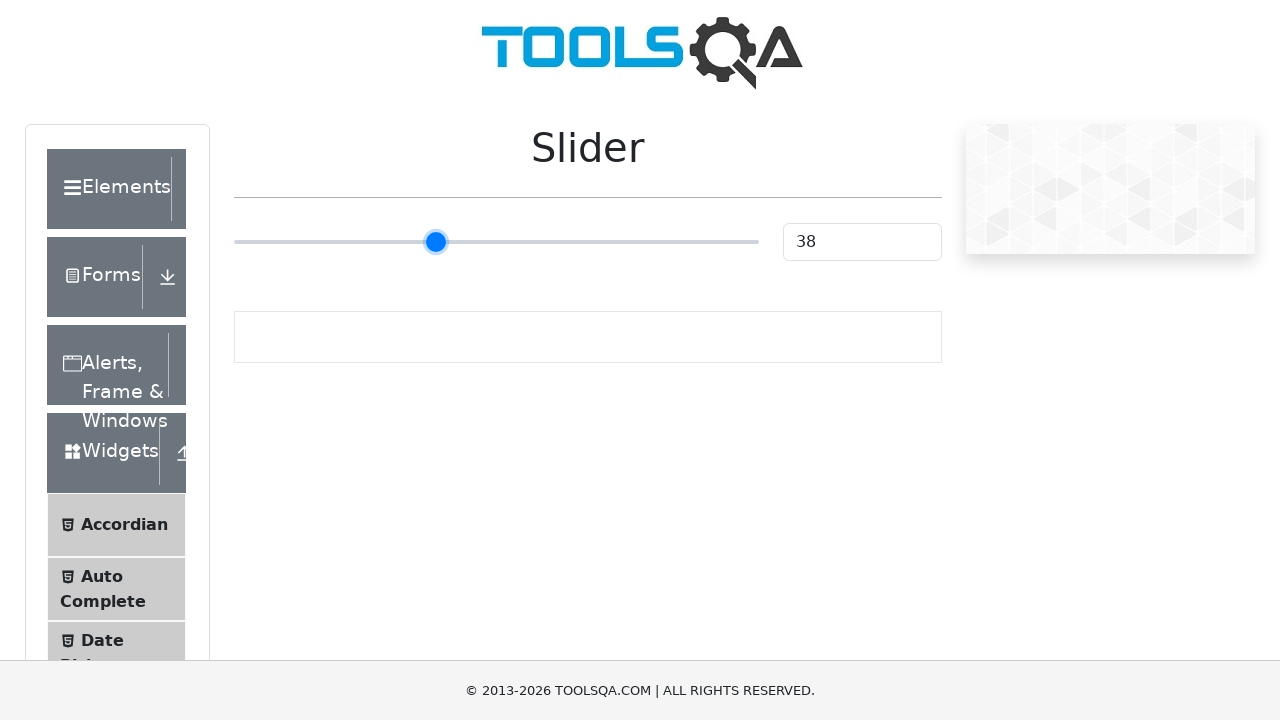

Retrieved slider value: 38
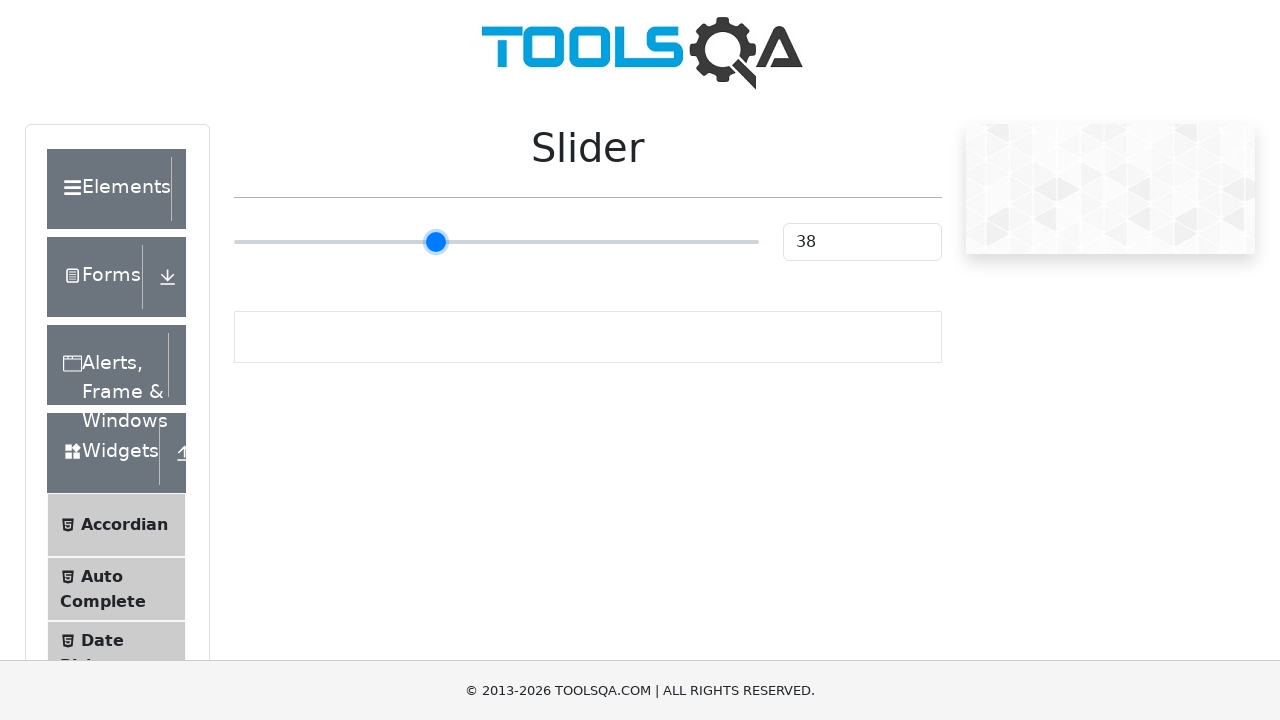

Pressed ArrowRight to move slider towards target value 40 on .range-slider--primary
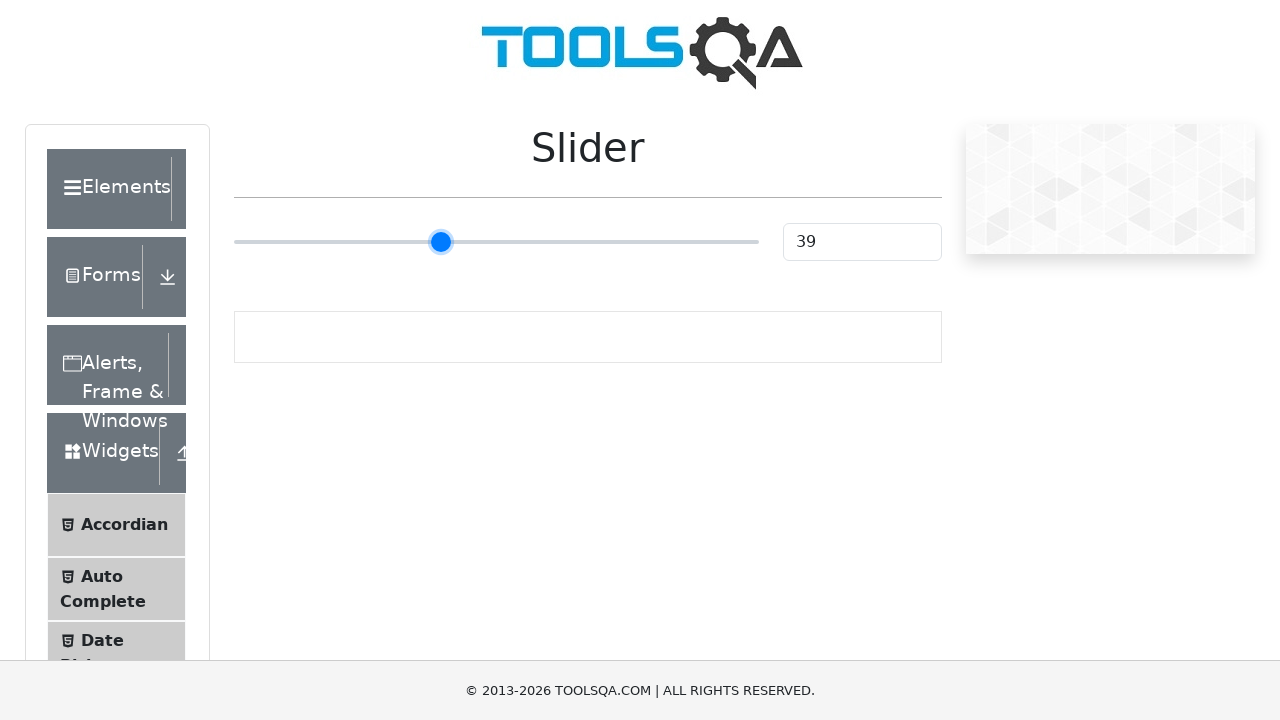

Retrieved slider value: 39
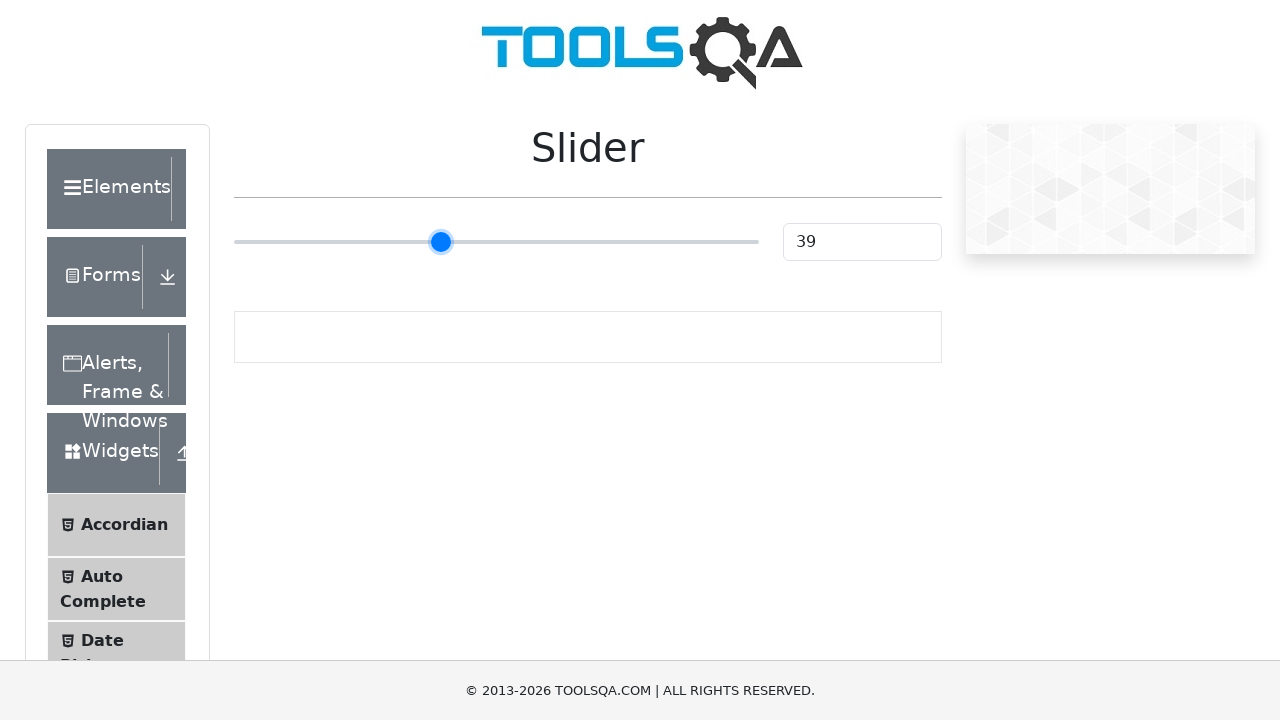

Pressed ArrowRight to move slider towards target value 40 on .range-slider--primary
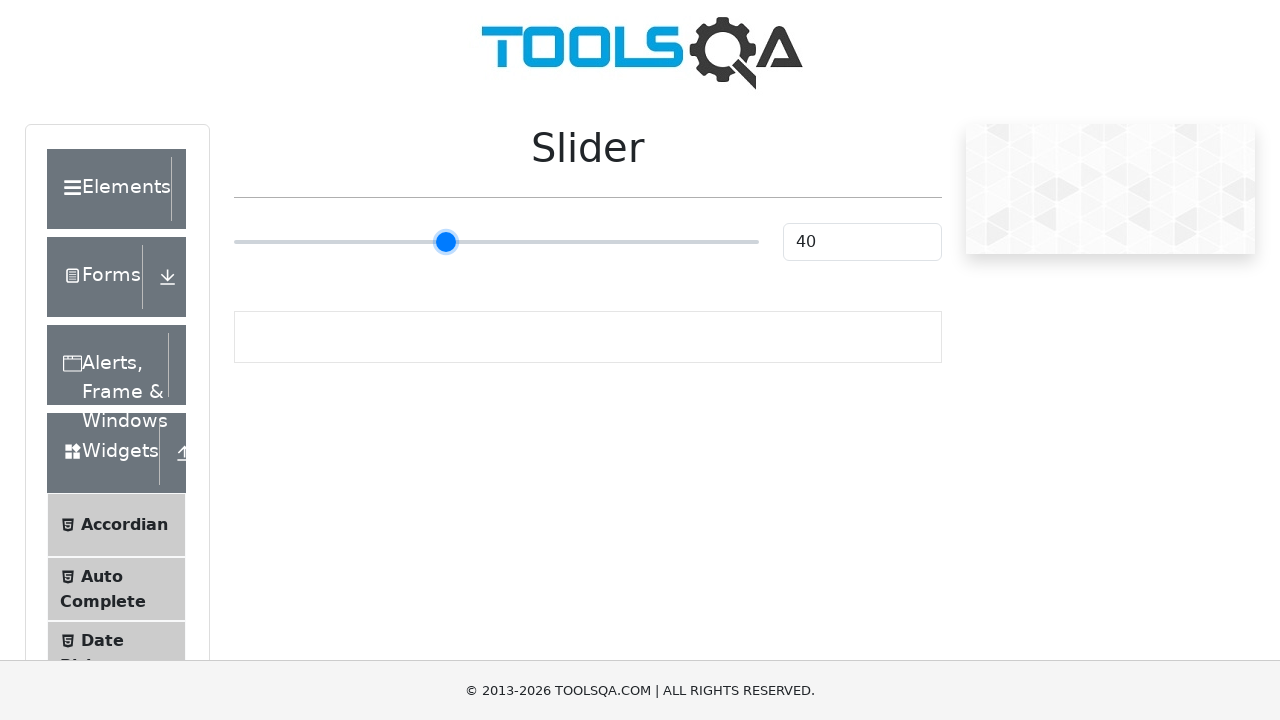

Retrieved slider value: 40
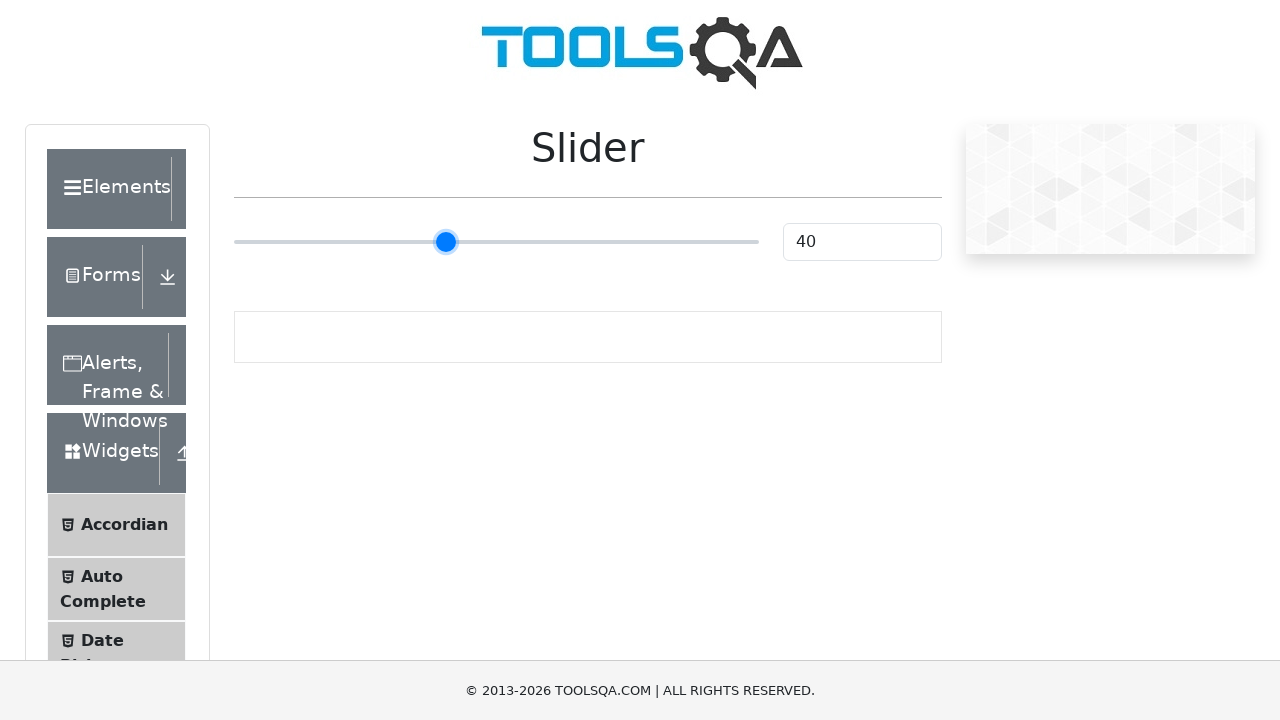

Verified that slider value is set to 40
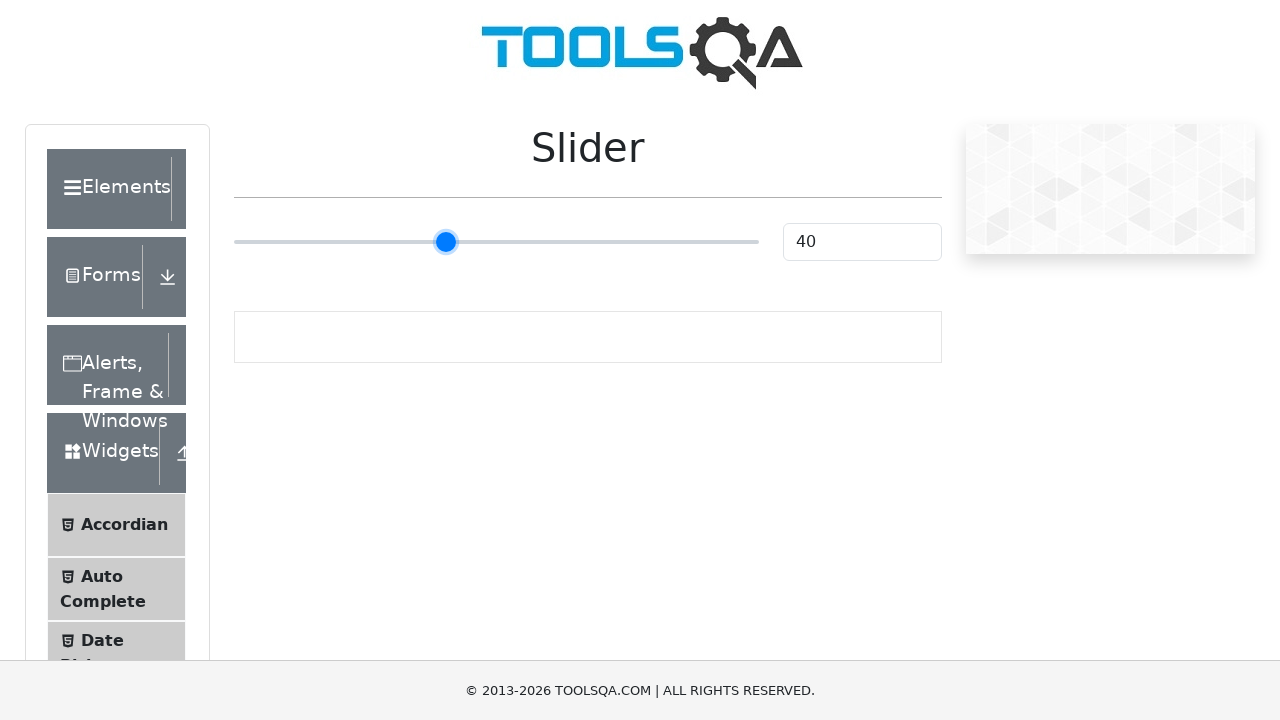

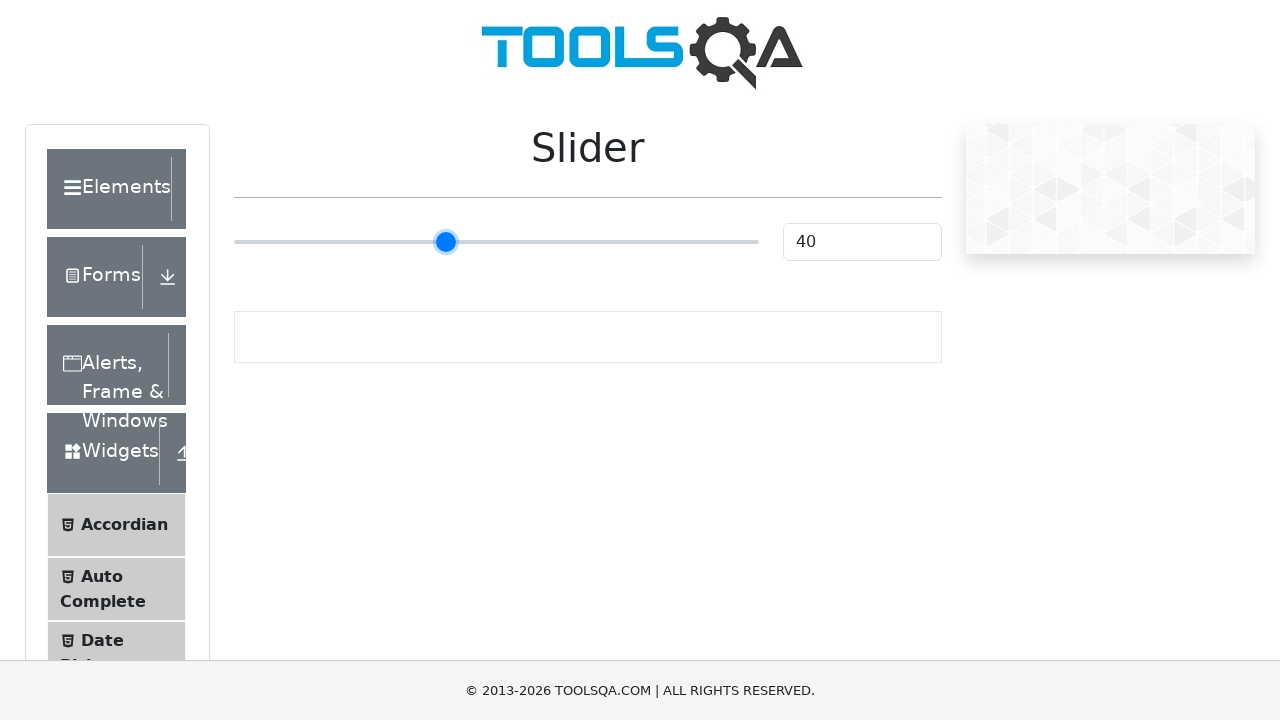